Tests navigation by iterating through all links in a table's first column, clicking each link and navigating back to the original page after each click.

Starting URL: https://rahulshettyacademy.com/AutomationPractice/

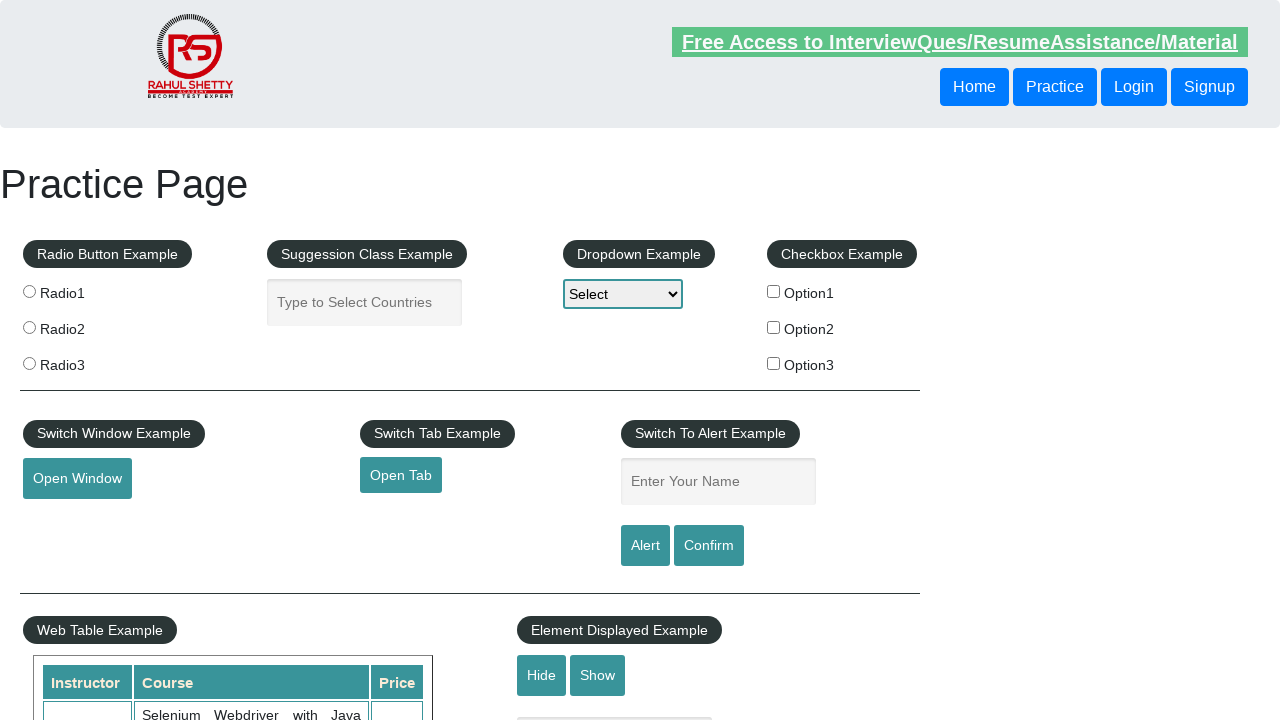

Waited for table links to be present
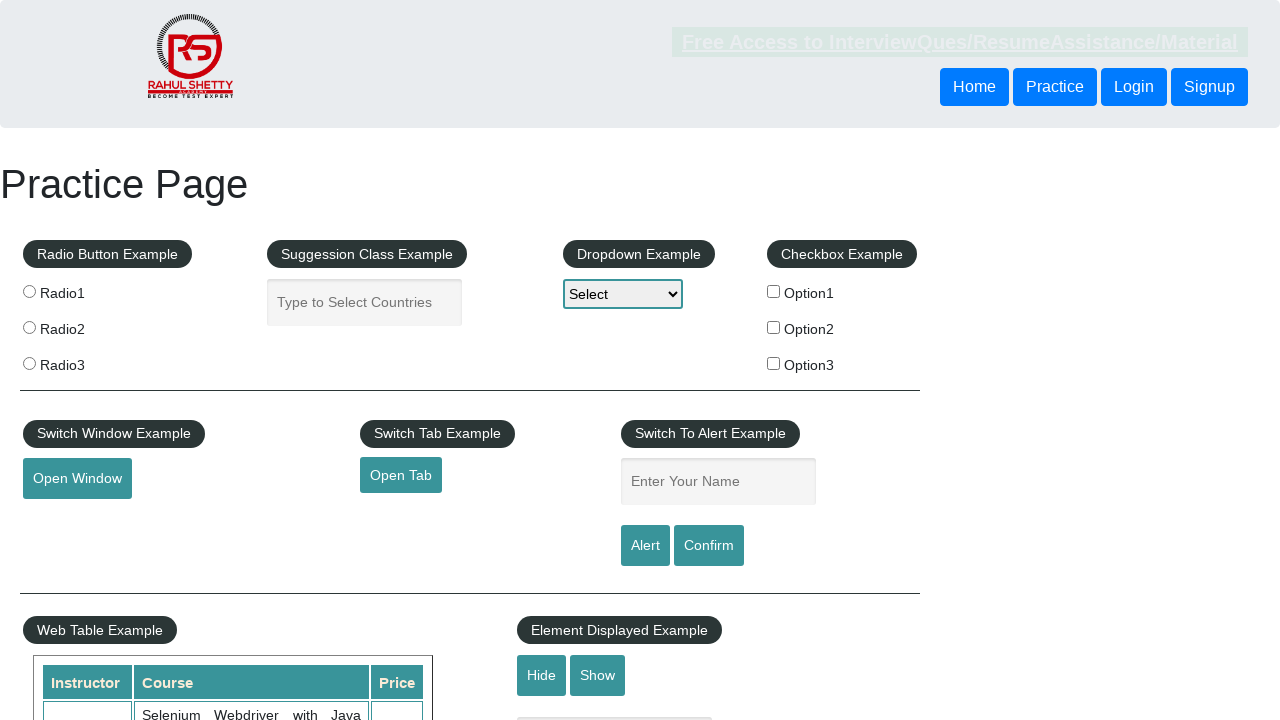

Found 4 links in the first column of the table
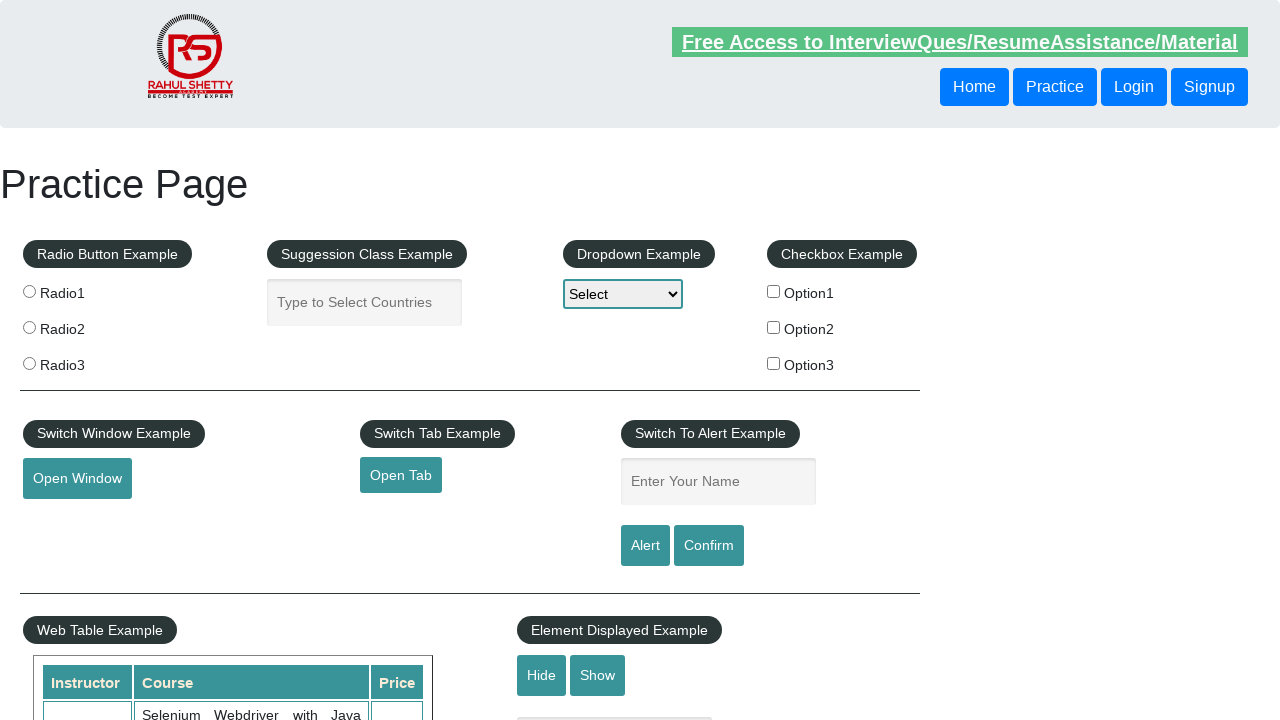

Link 1 of 4 is now visible
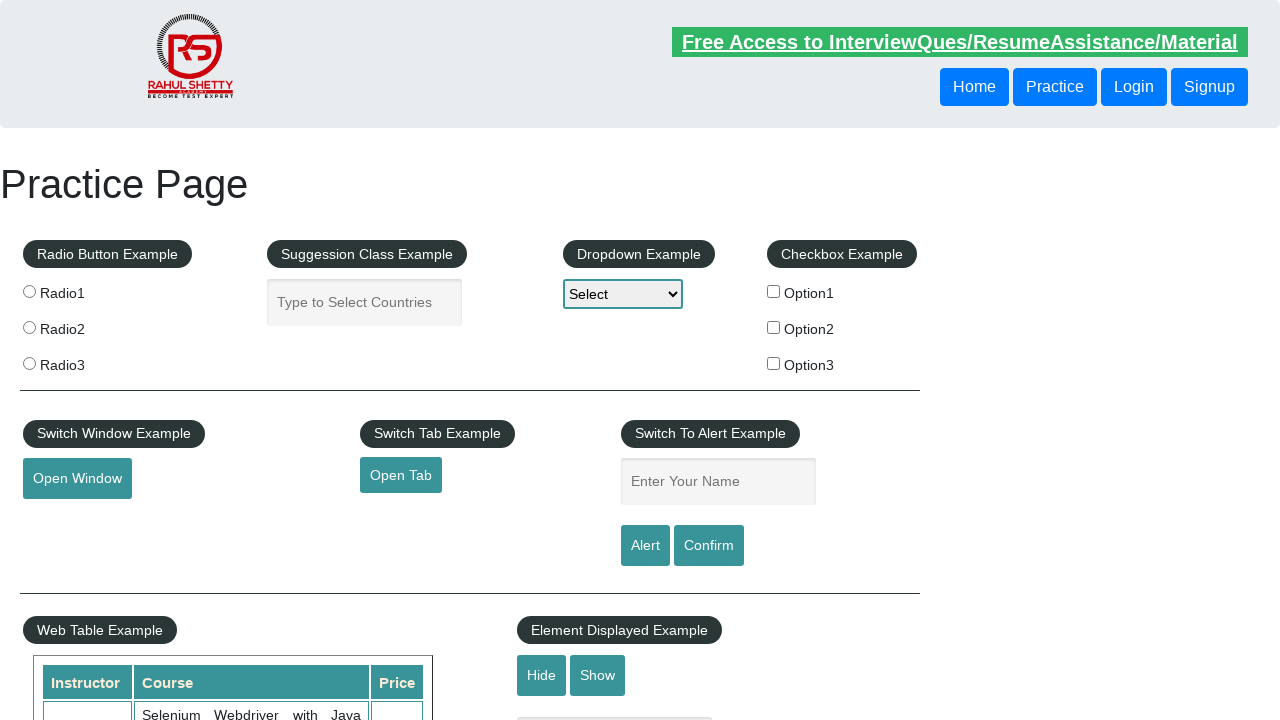

Clicked link 1 of 4 at (68, 520) on //table[@class='gf-t']//td[1]//li/a >> nth=0
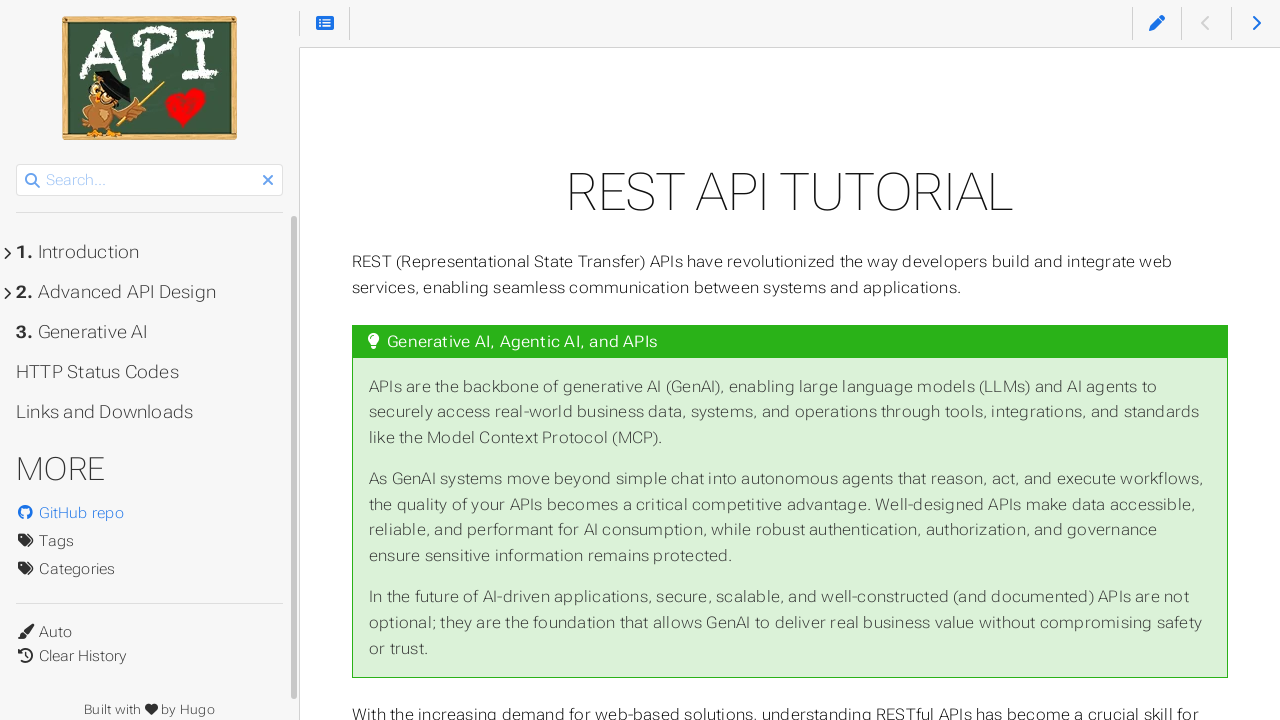

Navigated back to original page after clicking link 1
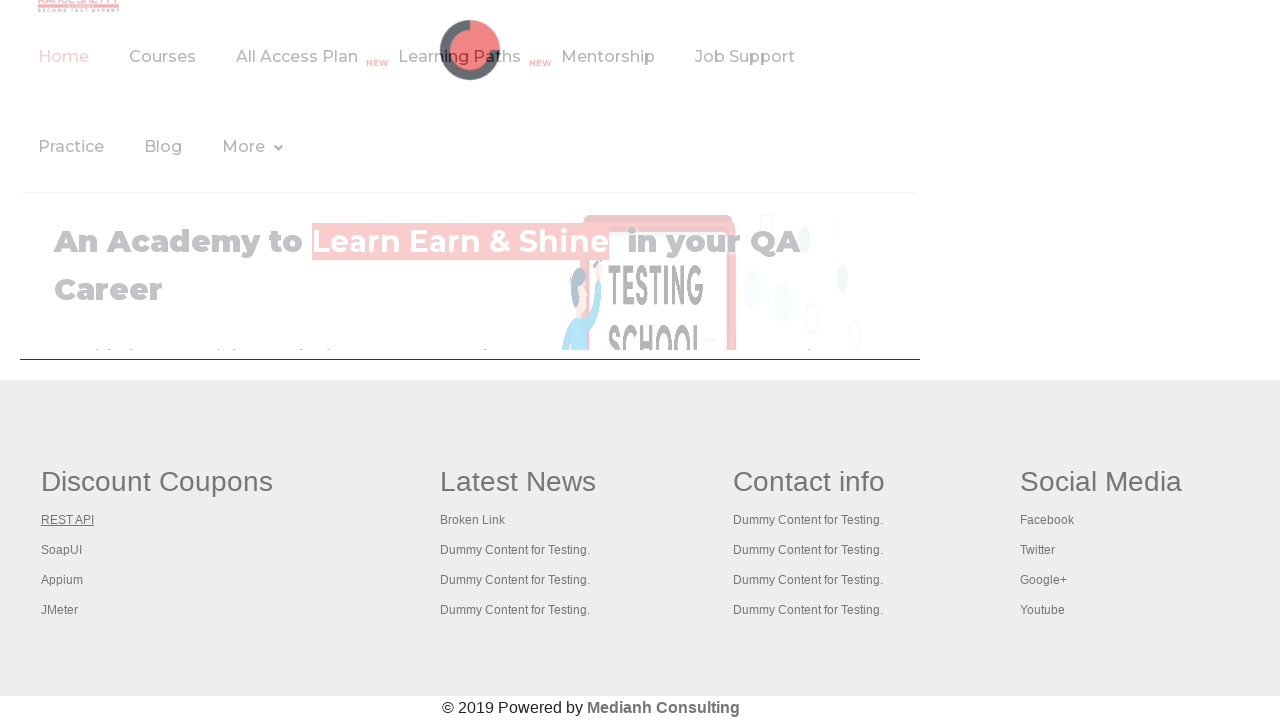

Table links reloaded after navigating back from link 1
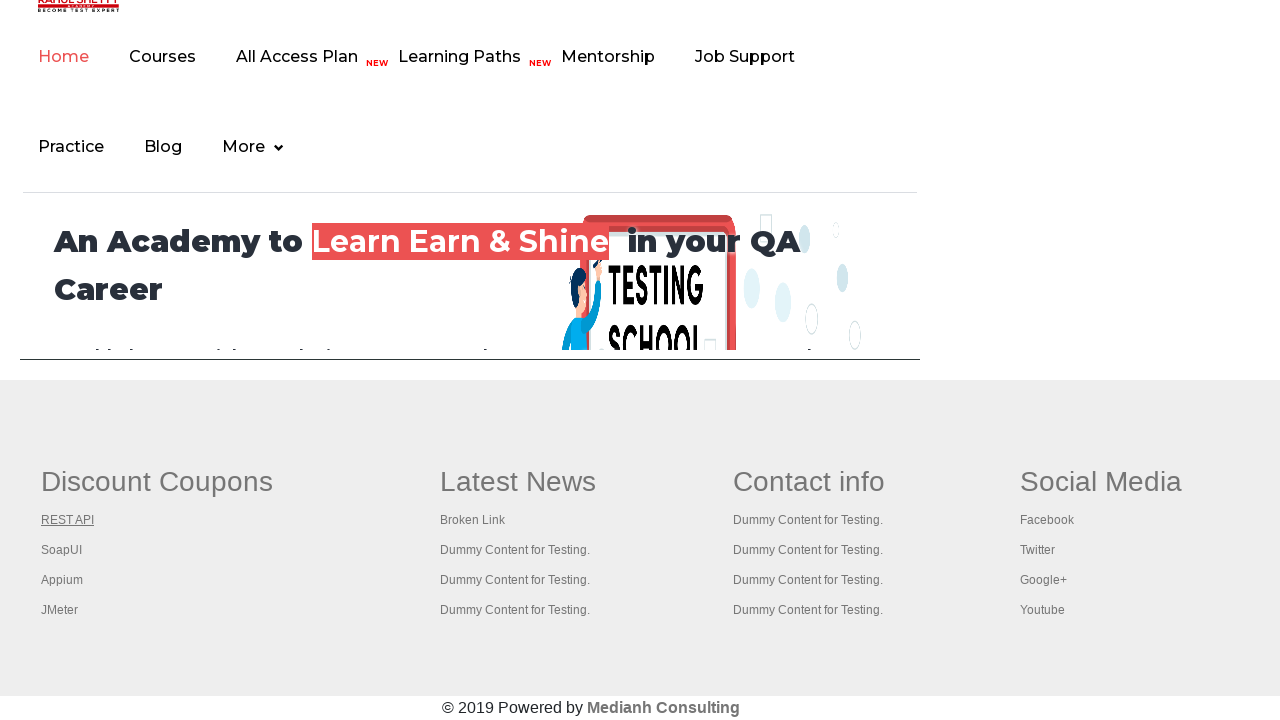

Link 2 of 4 is now visible
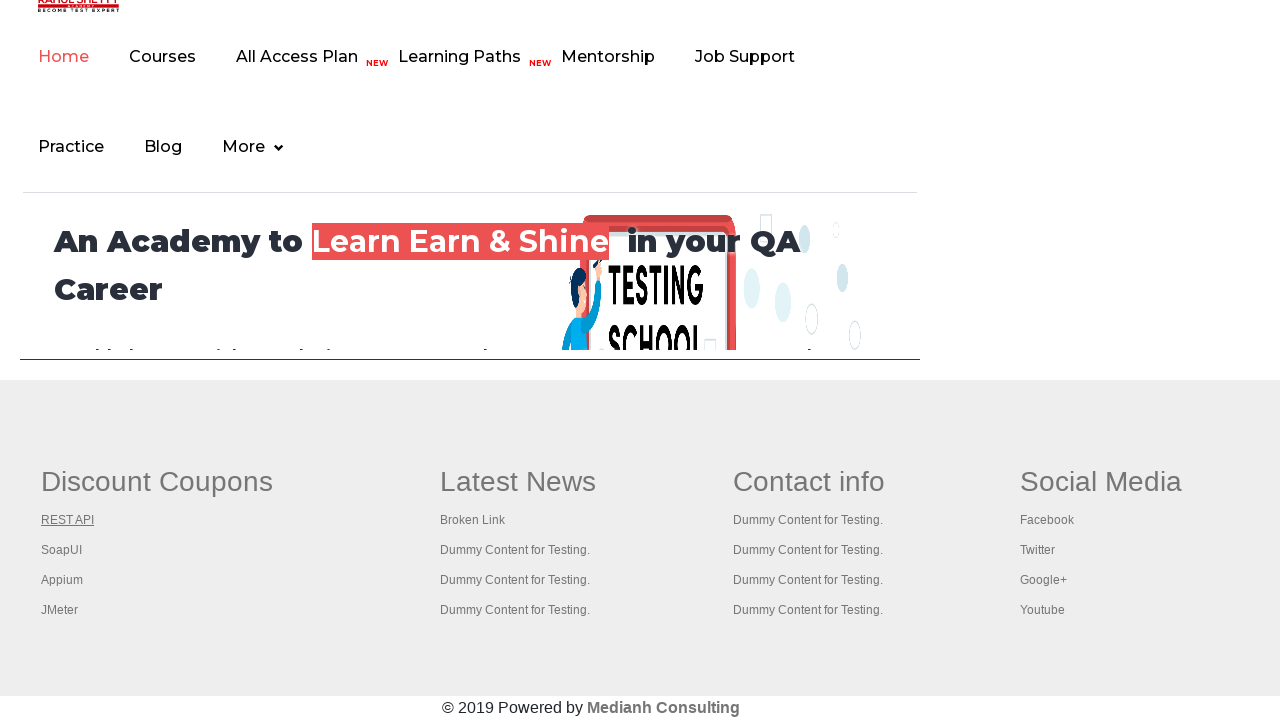

Clicked link 2 of 4 at (62, 550) on //table[@class='gf-t']//td[1]//li/a >> nth=1
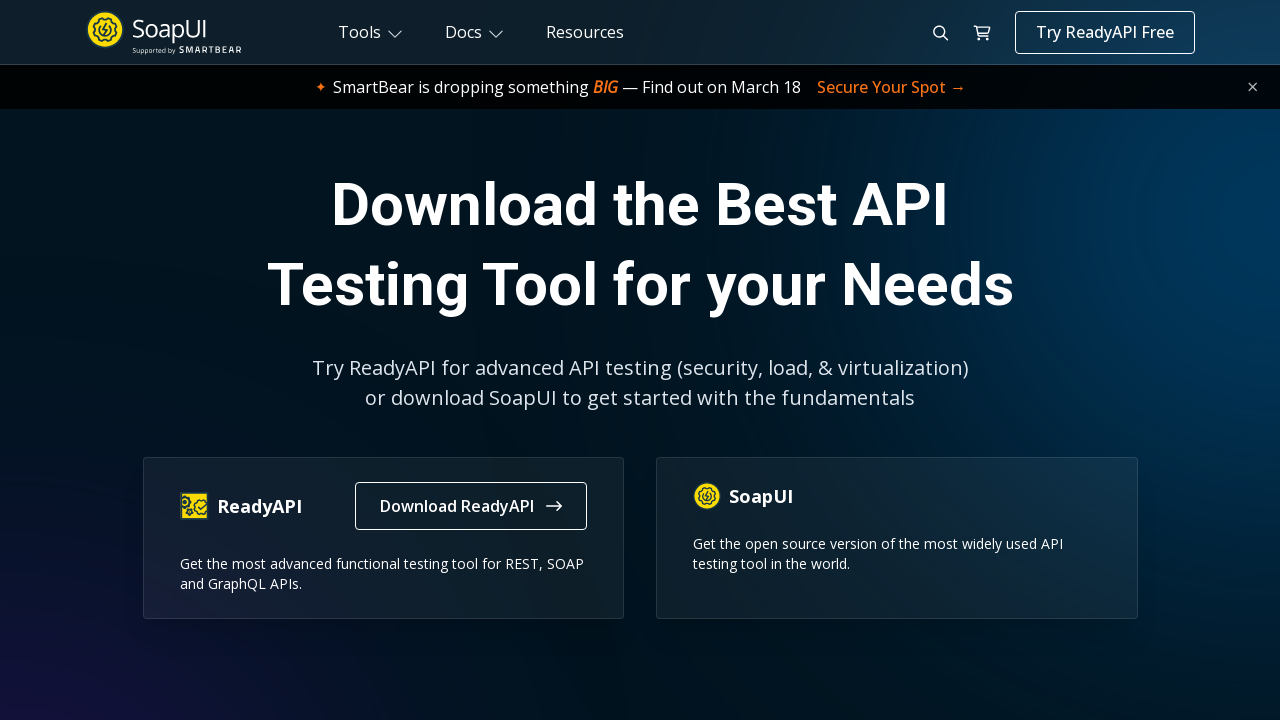

Navigated back to original page after clicking link 2
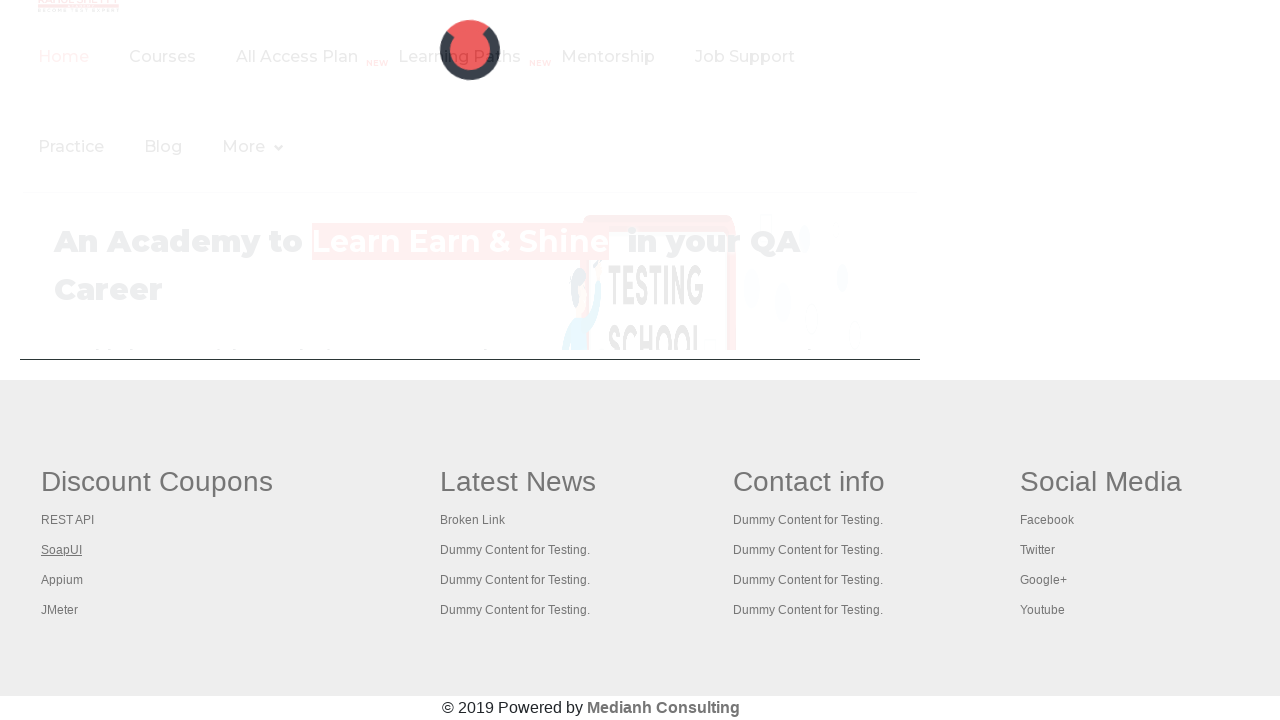

Table links reloaded after navigating back from link 2
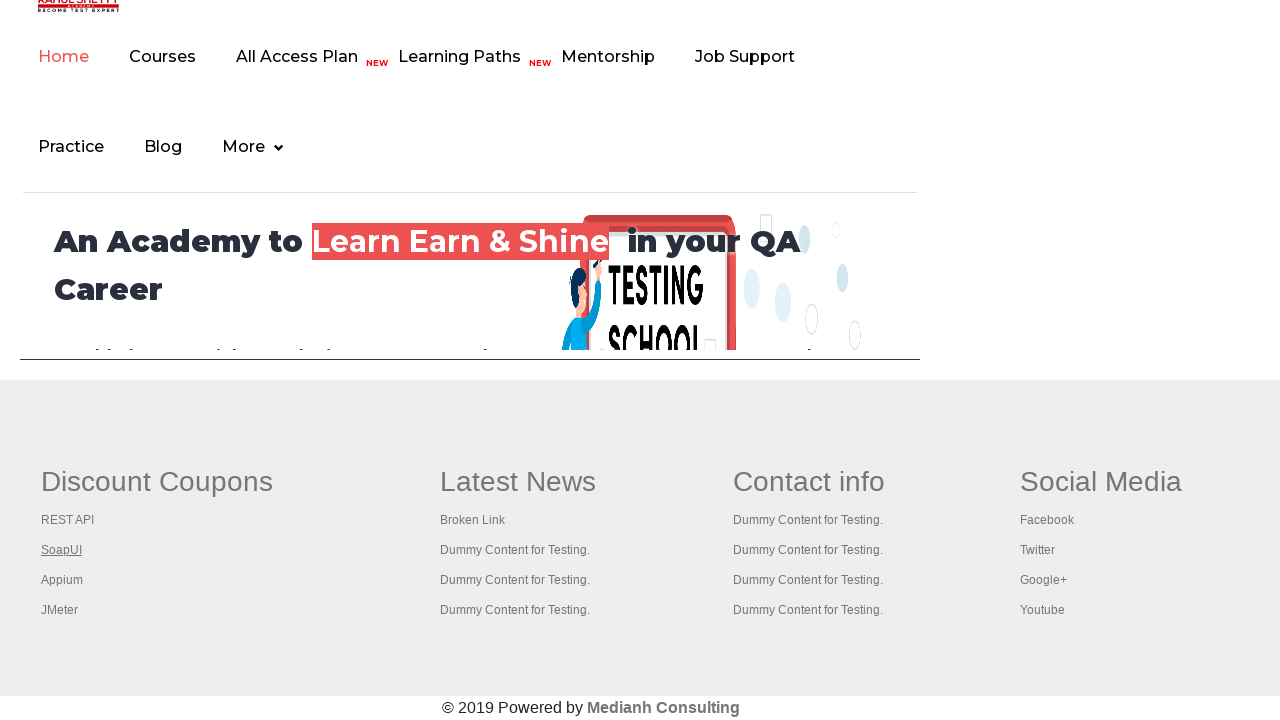

Link 3 of 4 is now visible
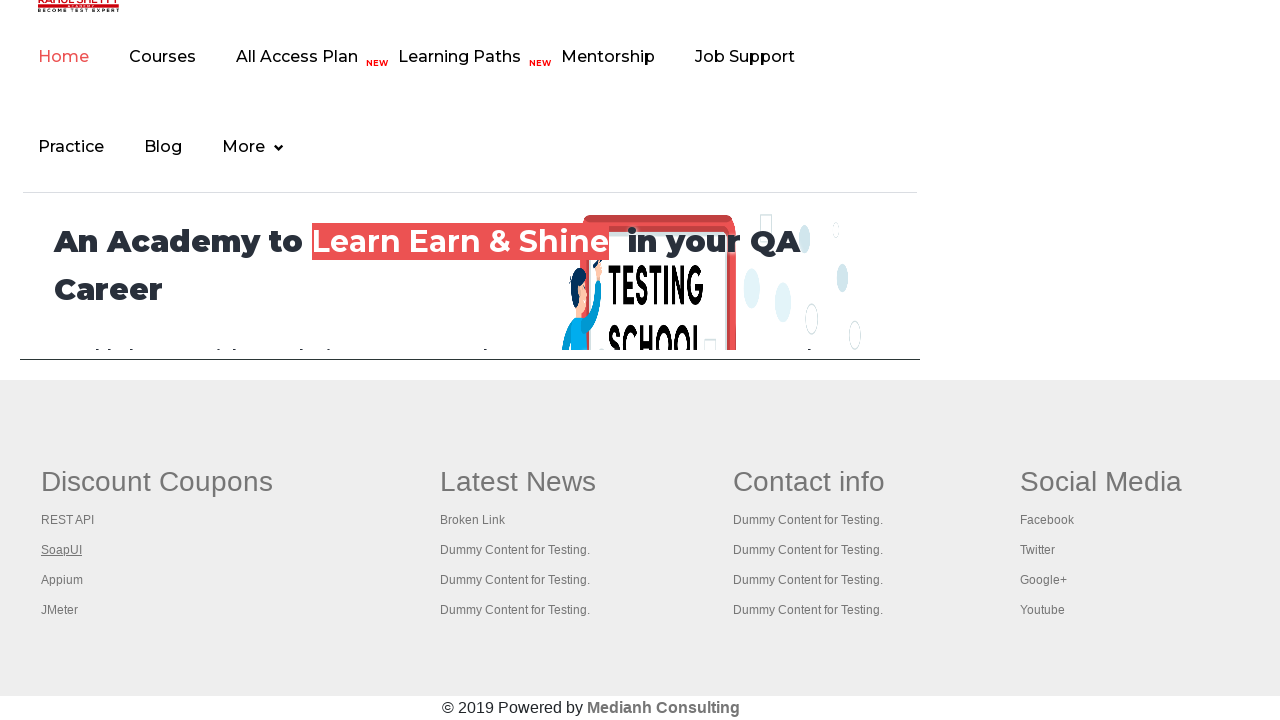

Clicked link 3 of 4 at (62, 580) on //table[@class='gf-t']//td[1]//li/a >> nth=2
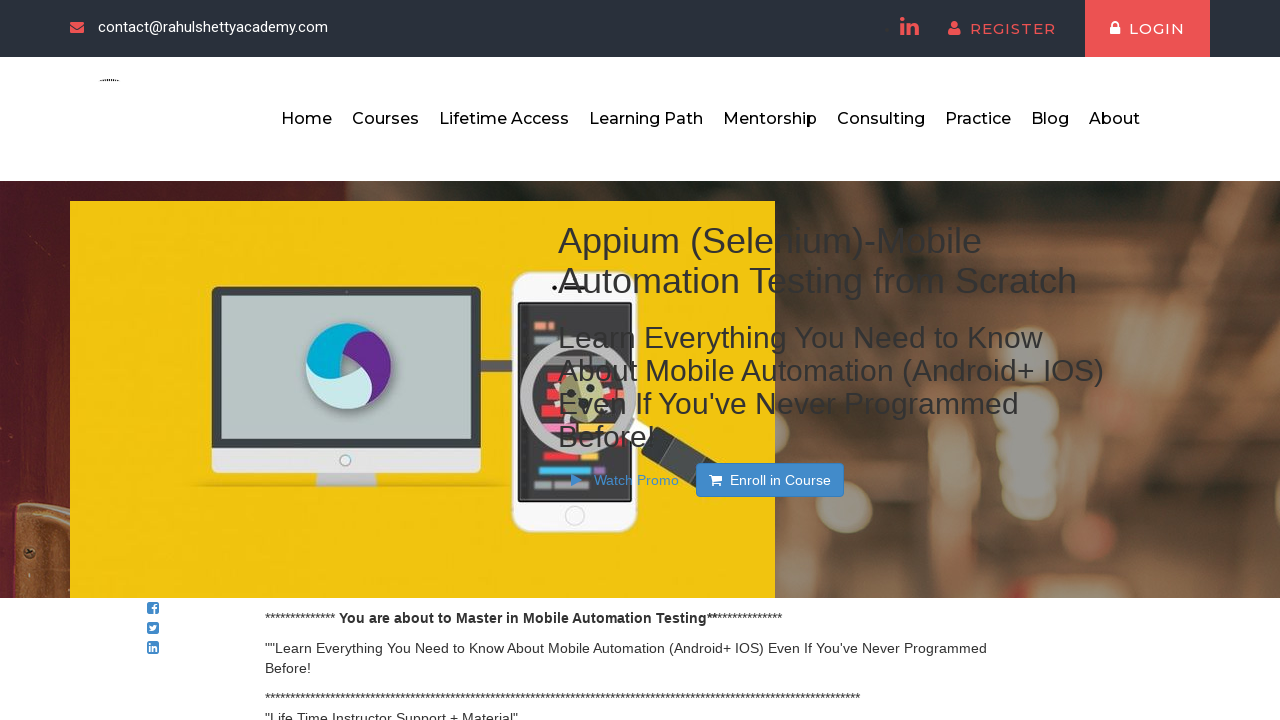

Navigated back to original page after clicking link 3
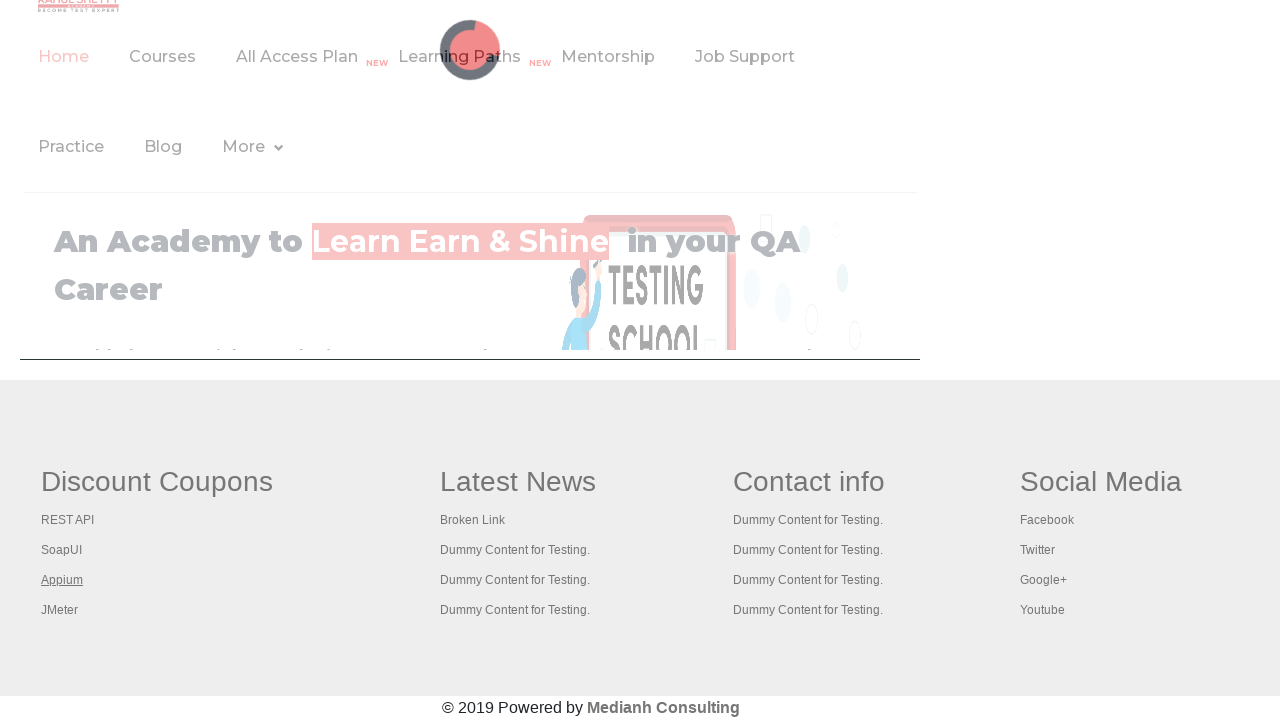

Table links reloaded after navigating back from link 3
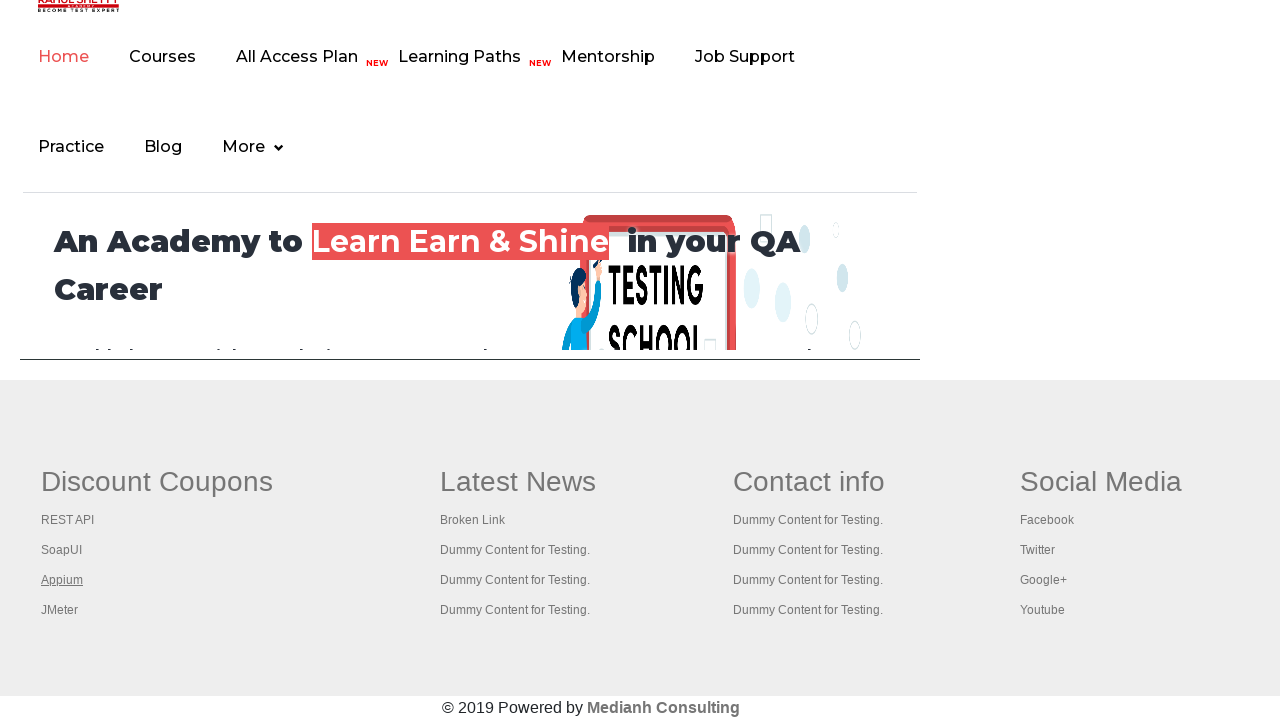

Link 4 of 4 is now visible
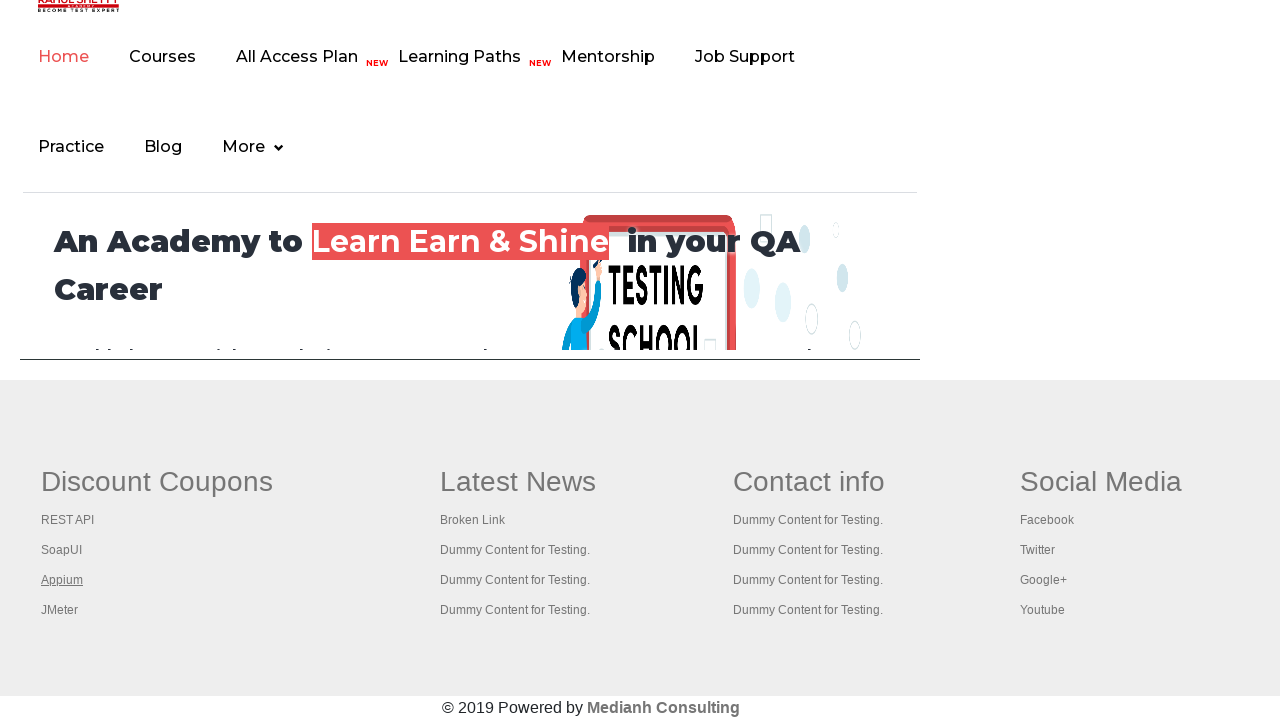

Clicked link 4 of 4 at (60, 610) on //table[@class='gf-t']//td[1]//li/a >> nth=3
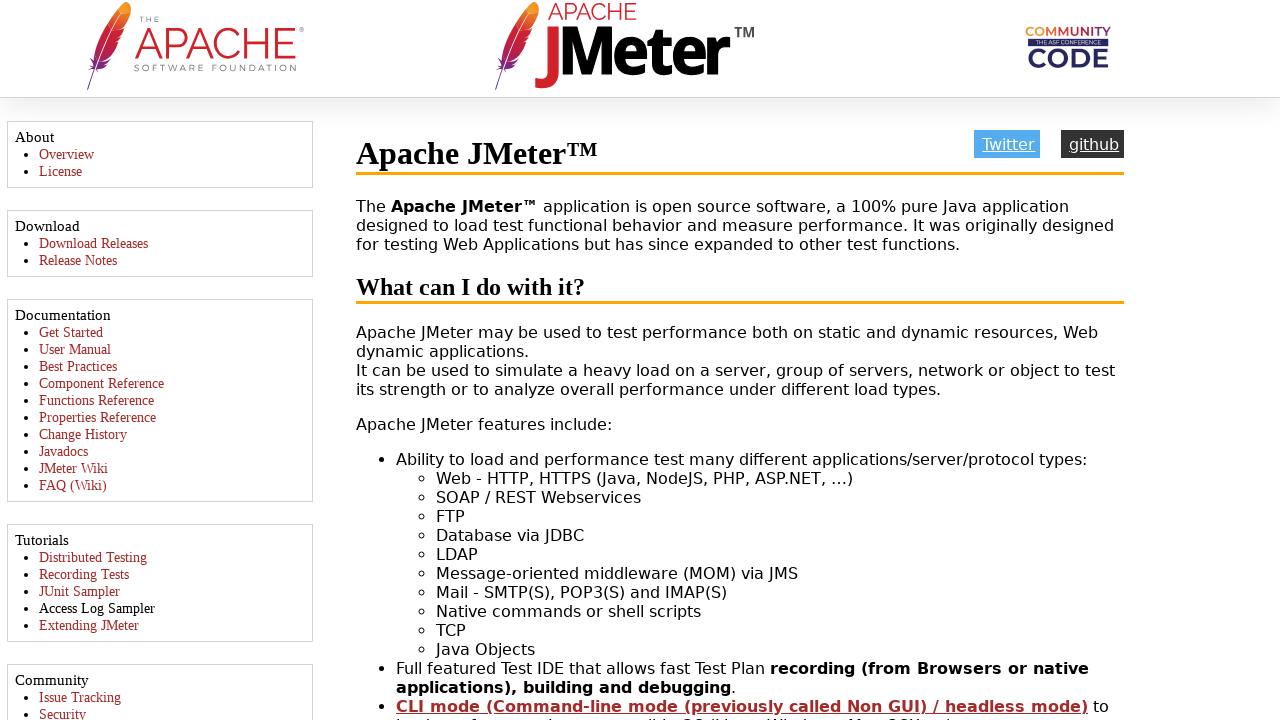

Navigated back to original page after clicking link 4
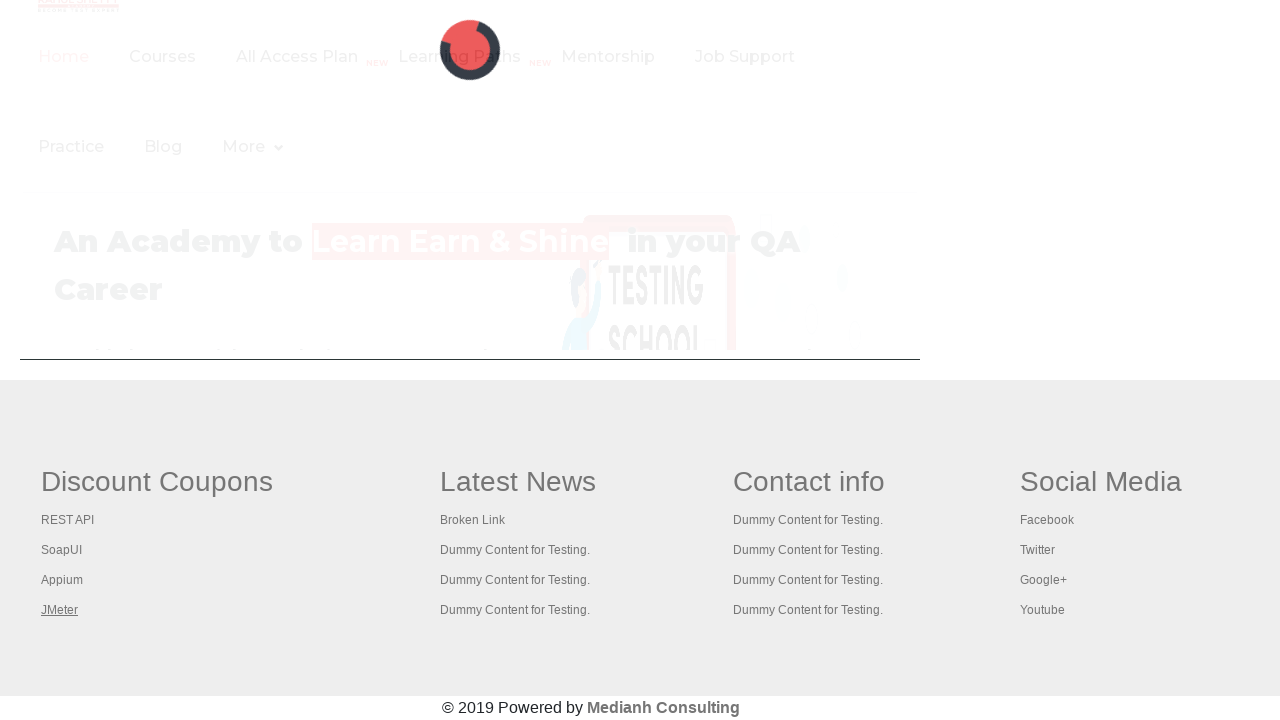

Table links reloaded after navigating back from link 4
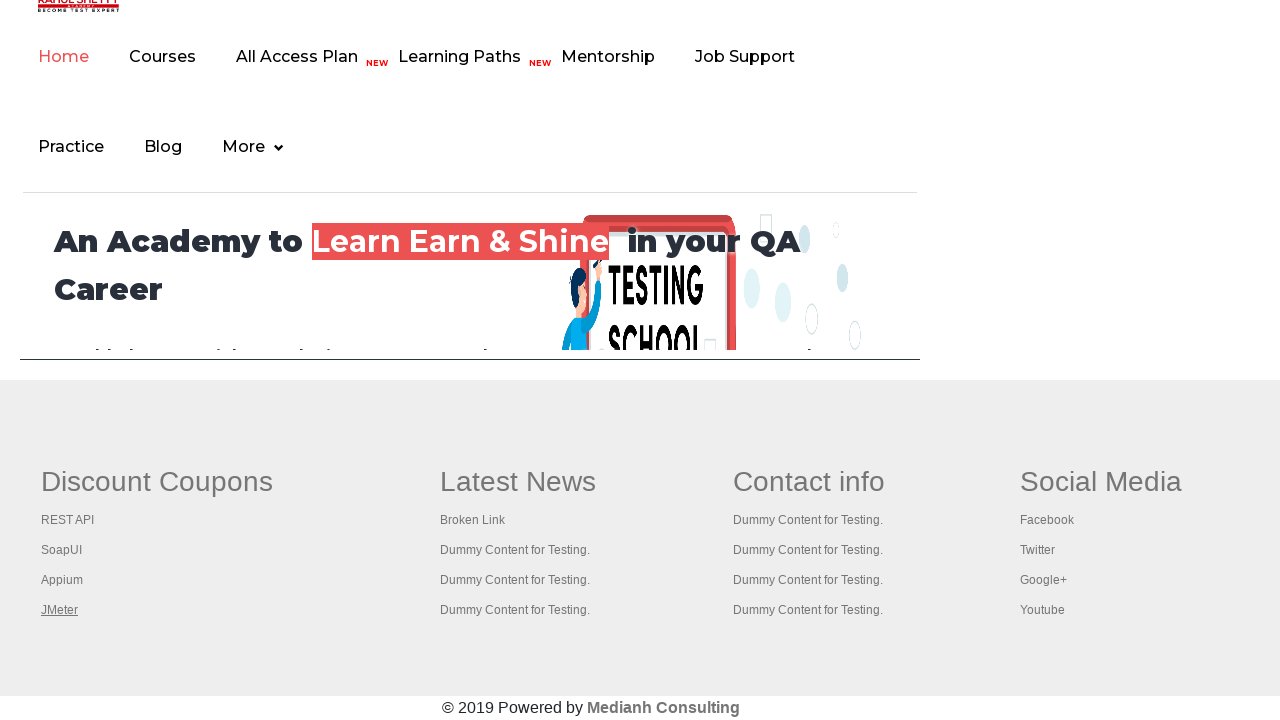

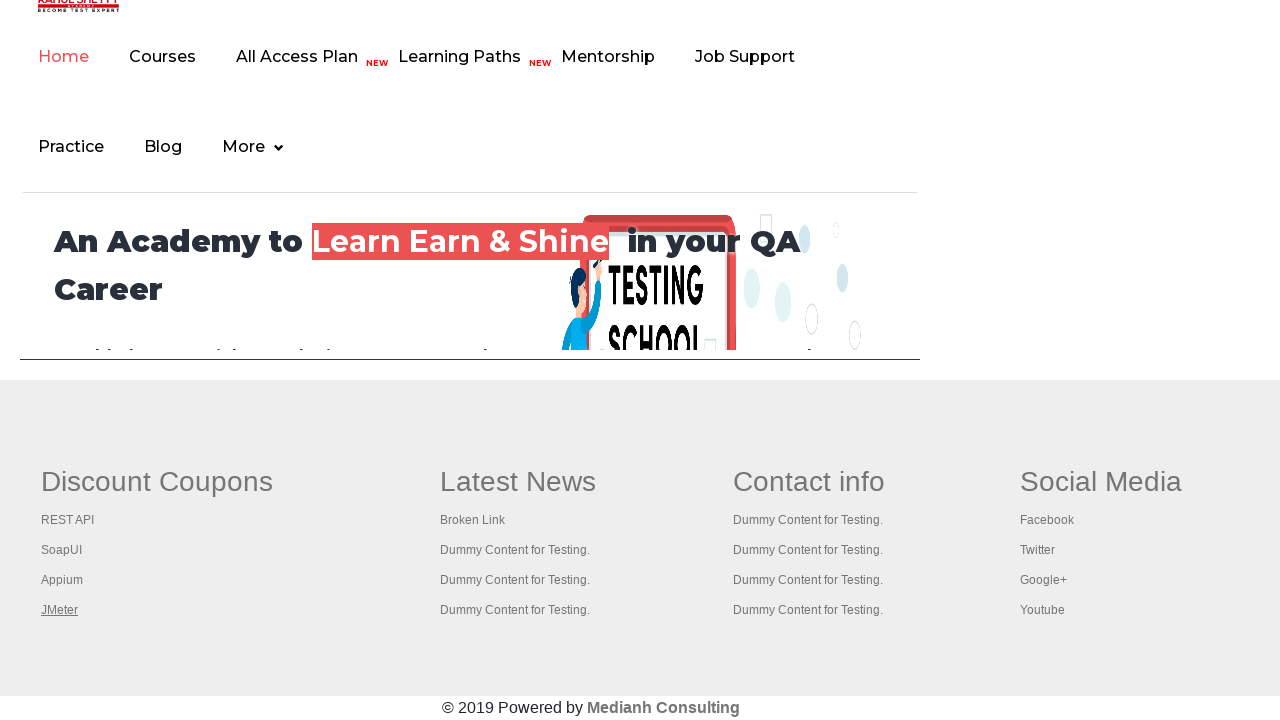